Tests window handling by clicking on Help, Privacy, and Terms links that open in new tabs/windows, then switches to the Privacy Policy tab

Starting URL: https://accounts.google.com/signin/v2/identifier?continue=https%3A%2F%2Fmail.google.com%2Fmail%2F&service=mail&sacu=1&rip=1&flowName=GlifWebSignIn&flowEntry=ServiceLogin

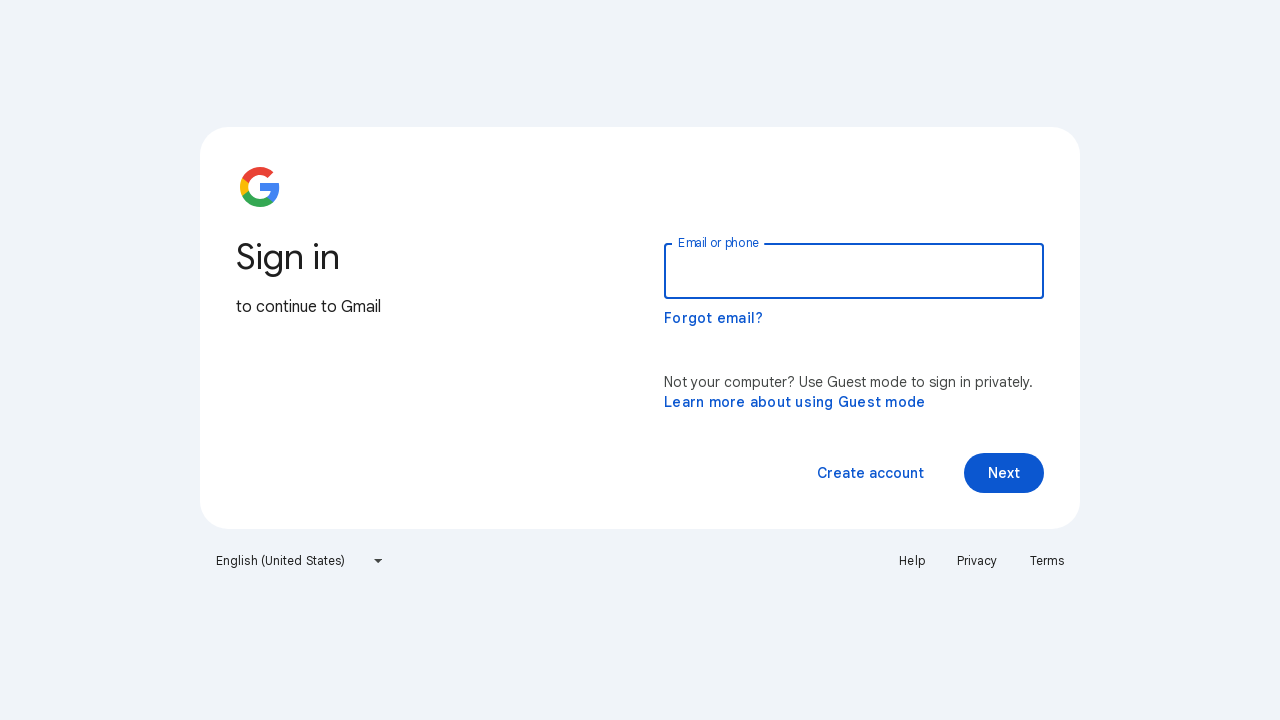

Clicked Help link to open new tab at (912, 561) on xpath=//a[text()='Help']
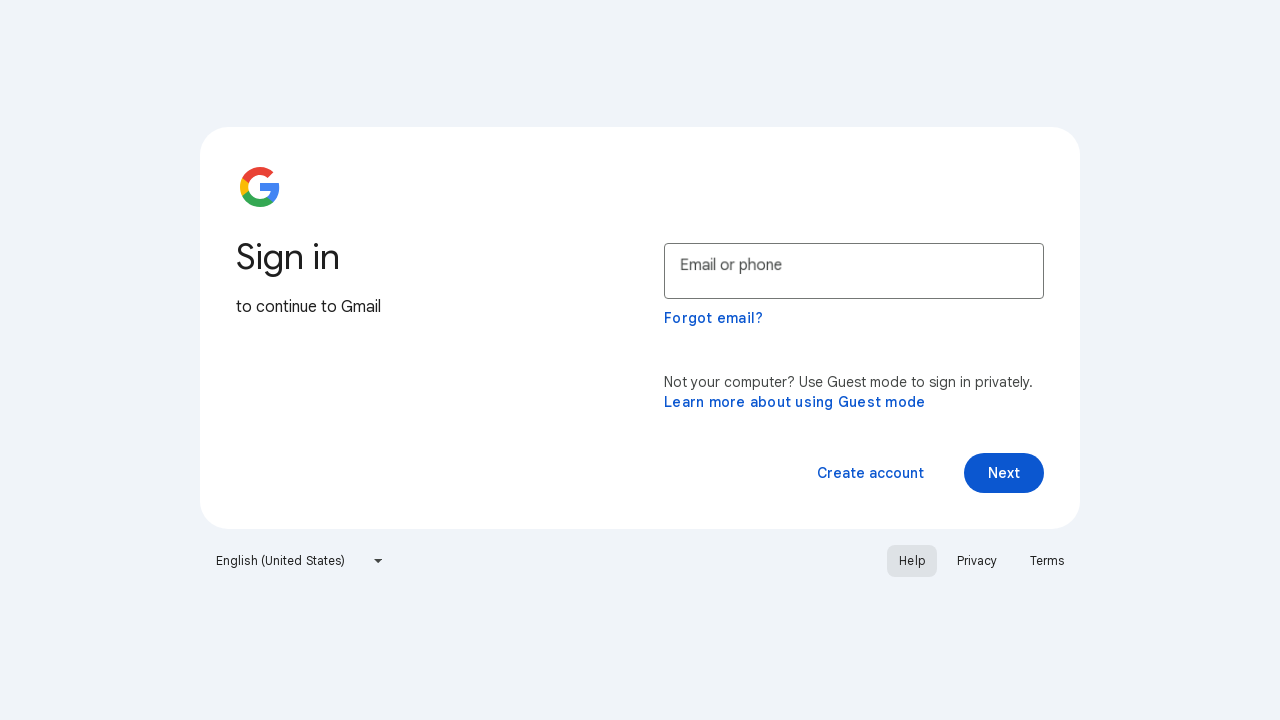

Clicked Privacy link to open new tab at (977, 561) on xpath=//a[text()='Privacy']
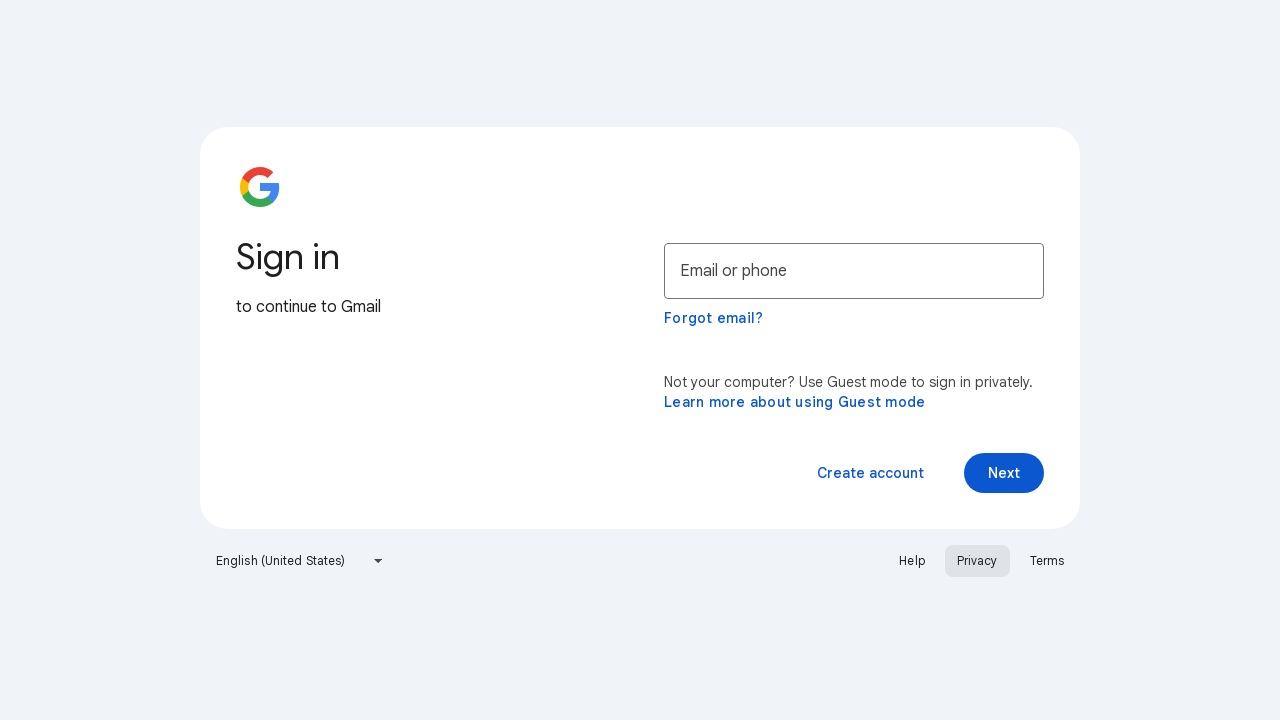

Clicked Terms link to open new tab at (1047, 561) on xpath=//a[text()='Terms']
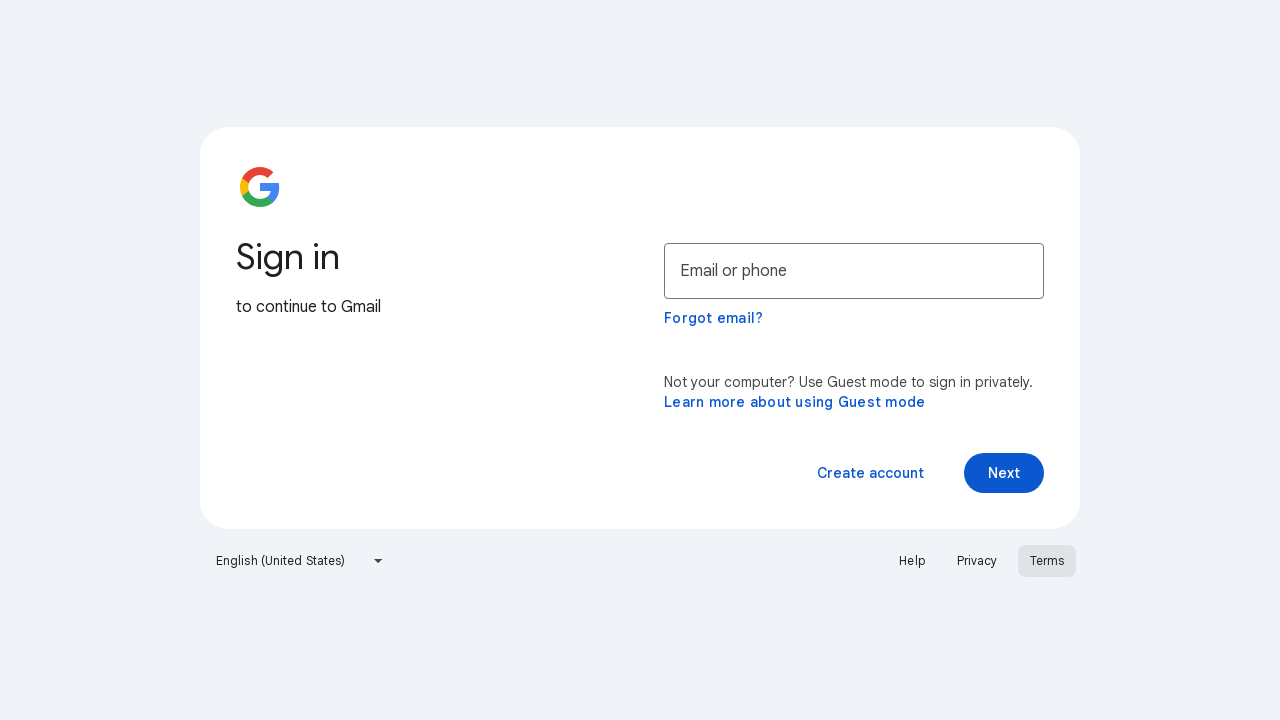

Retrieved all open pages/tabs from context
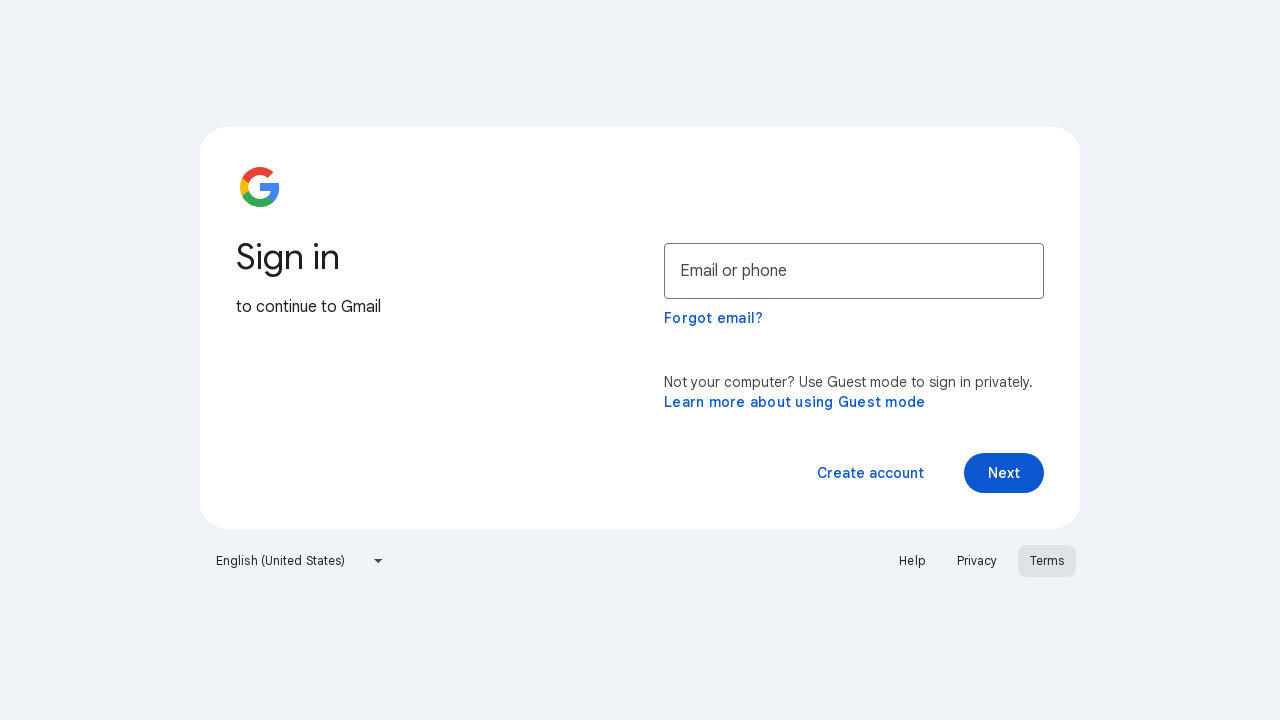

Switched to Privacy Policy tab
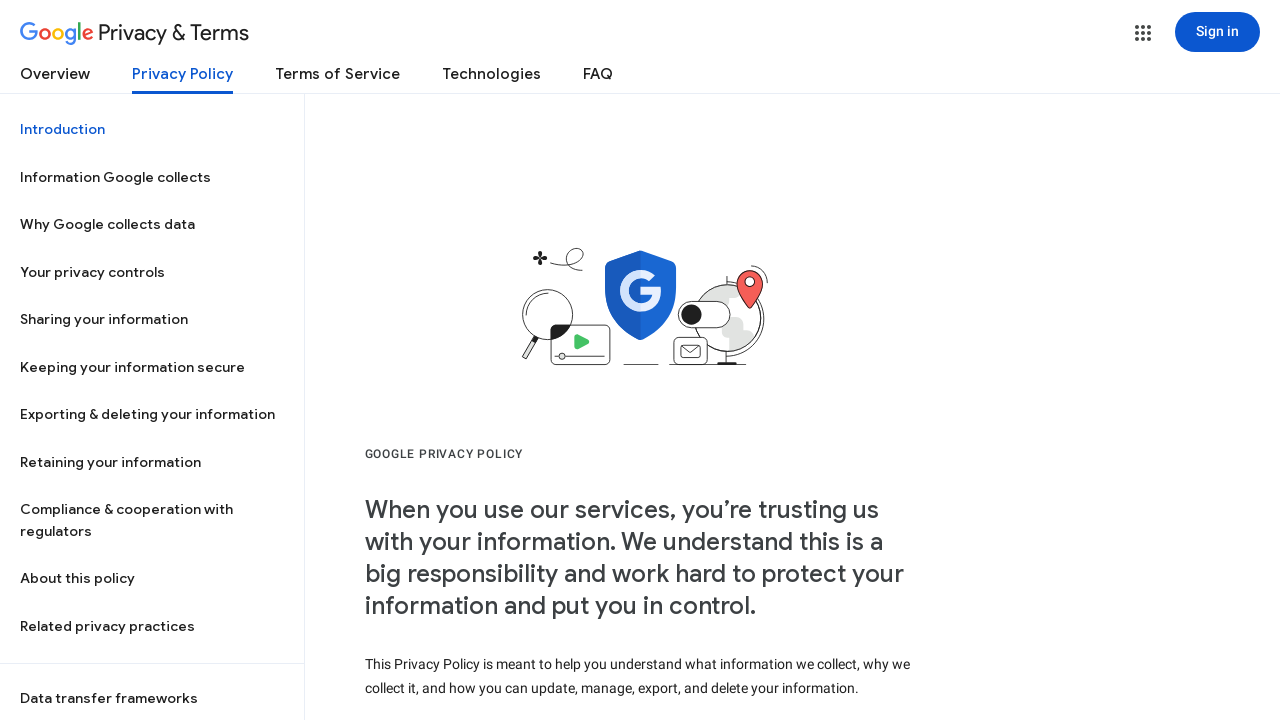

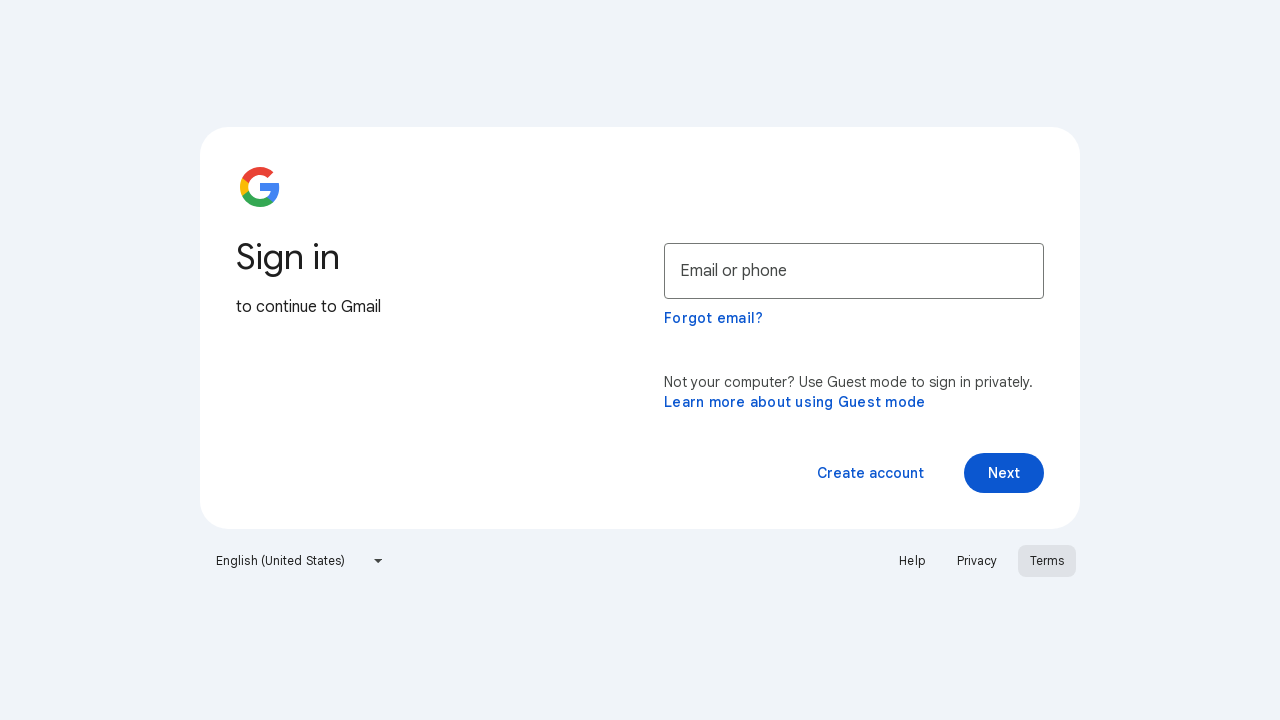